Tests basic browser navigation by visiting Trendyol, verifying page title and URL, navigating to N11.com, verifying its URL, then navigating back to Trendyol and refreshing the page.

Starting URL: https://trendyol.com

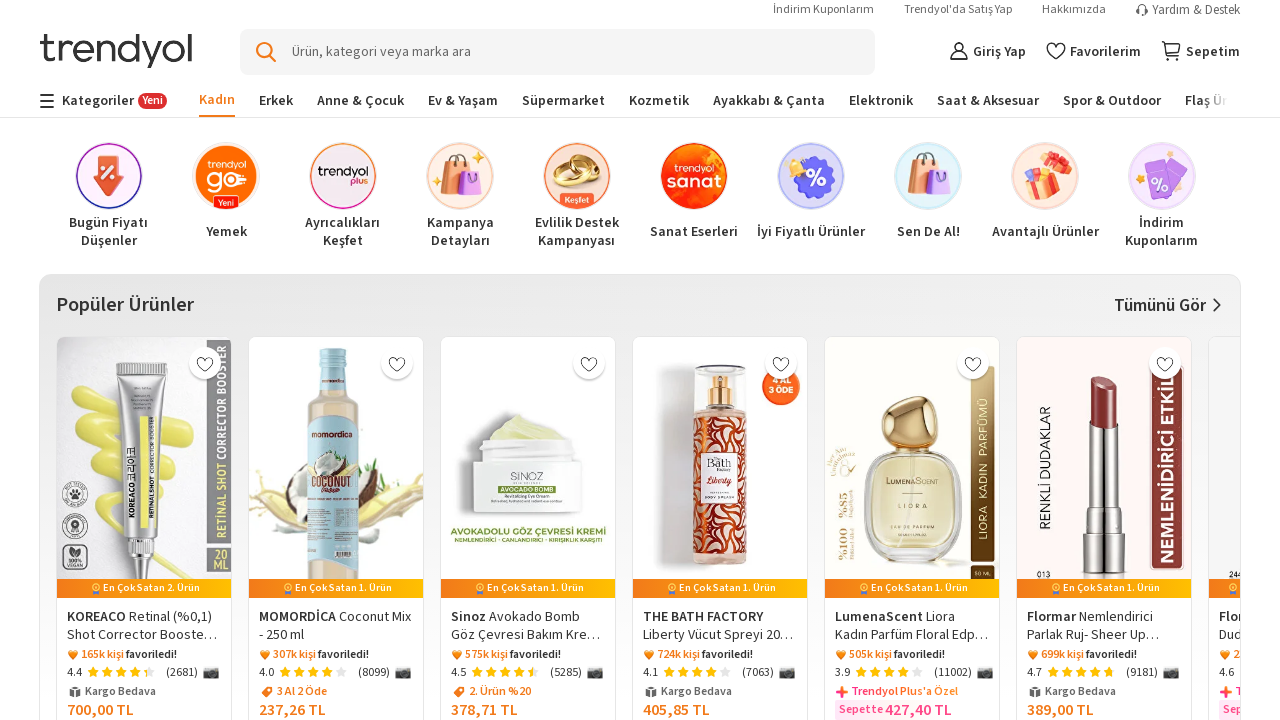

Waited for Trendyol page to load (domcontentloaded)
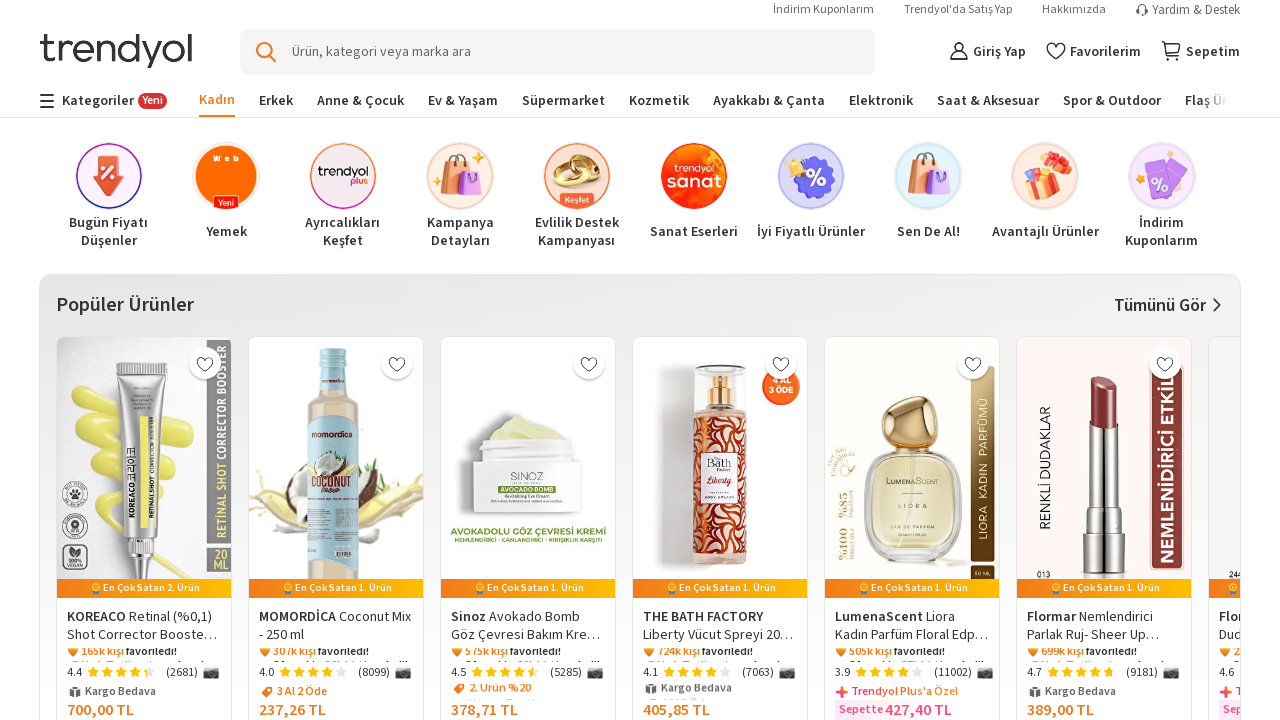

Navigated to N11.com
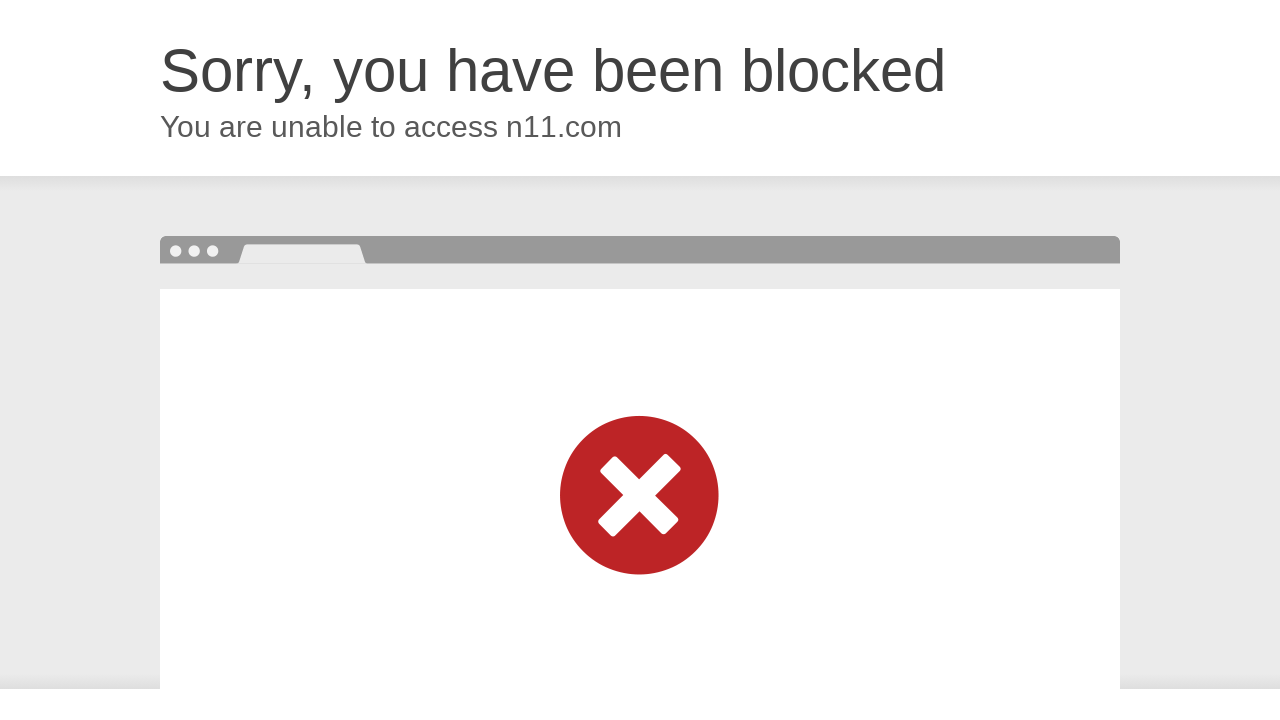

Waited for N11.com page to load (domcontentloaded)
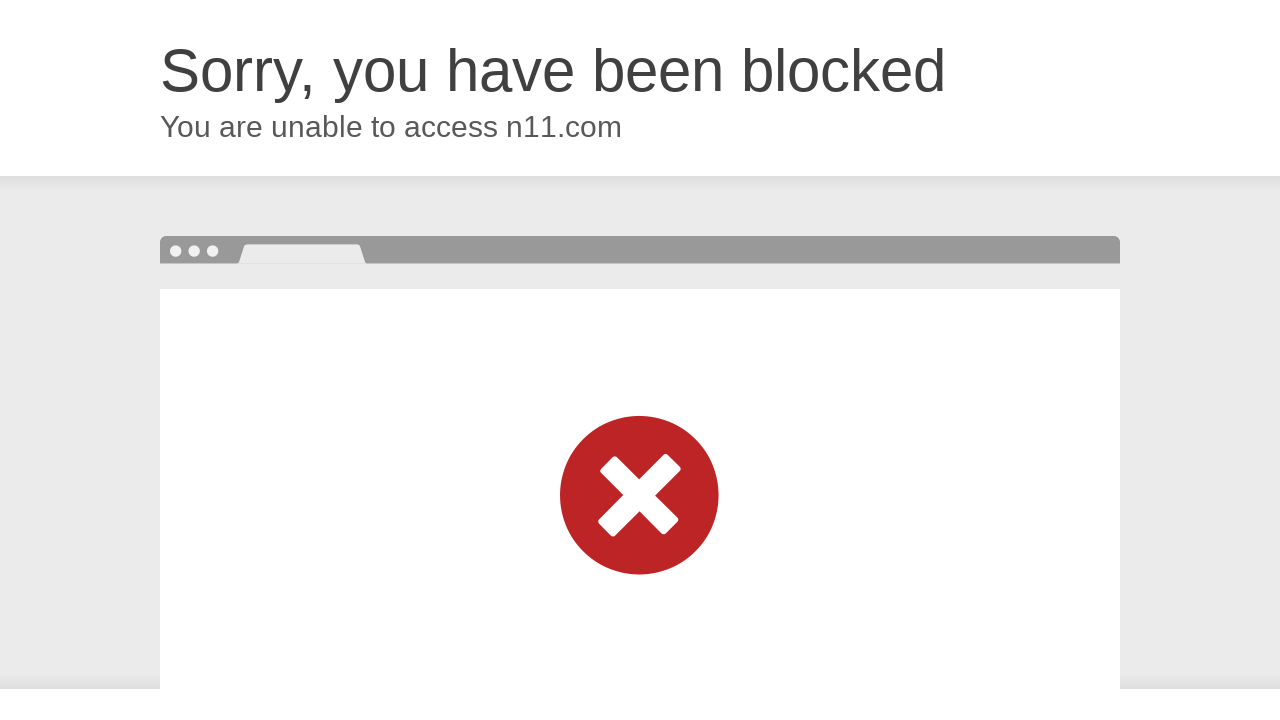

Navigated back to Trendyol
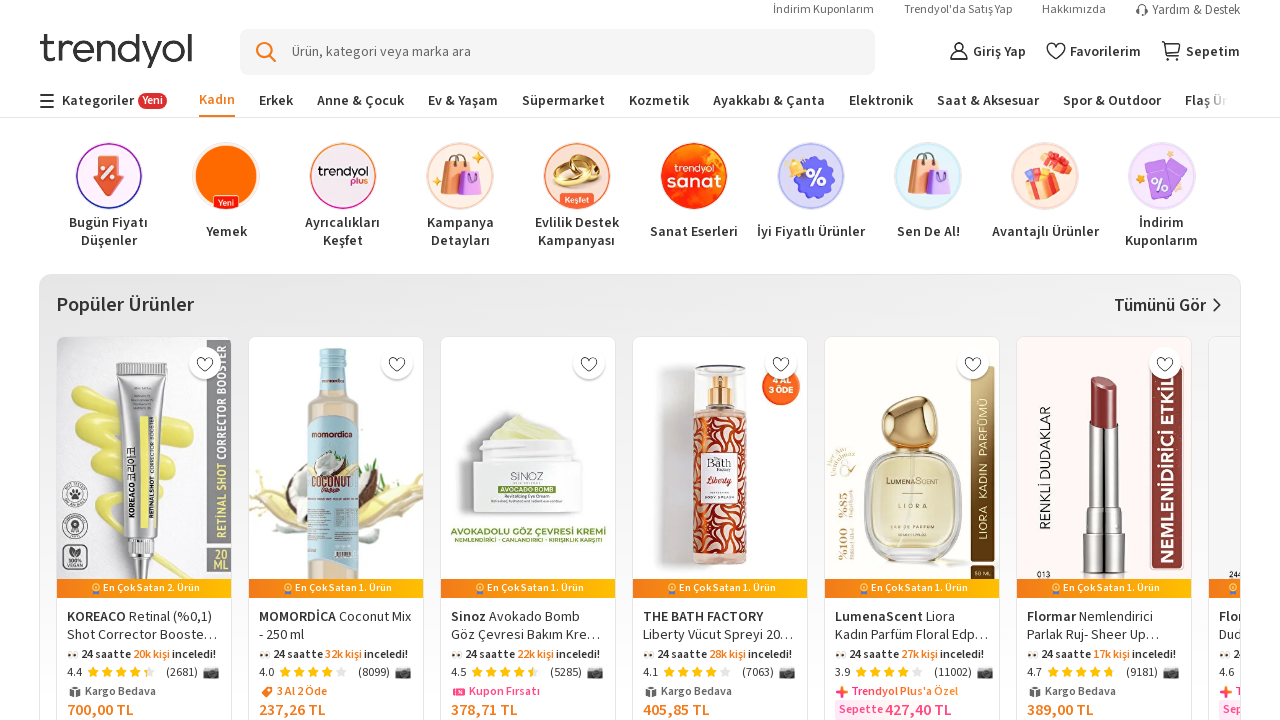

Refreshed the Trendyol page
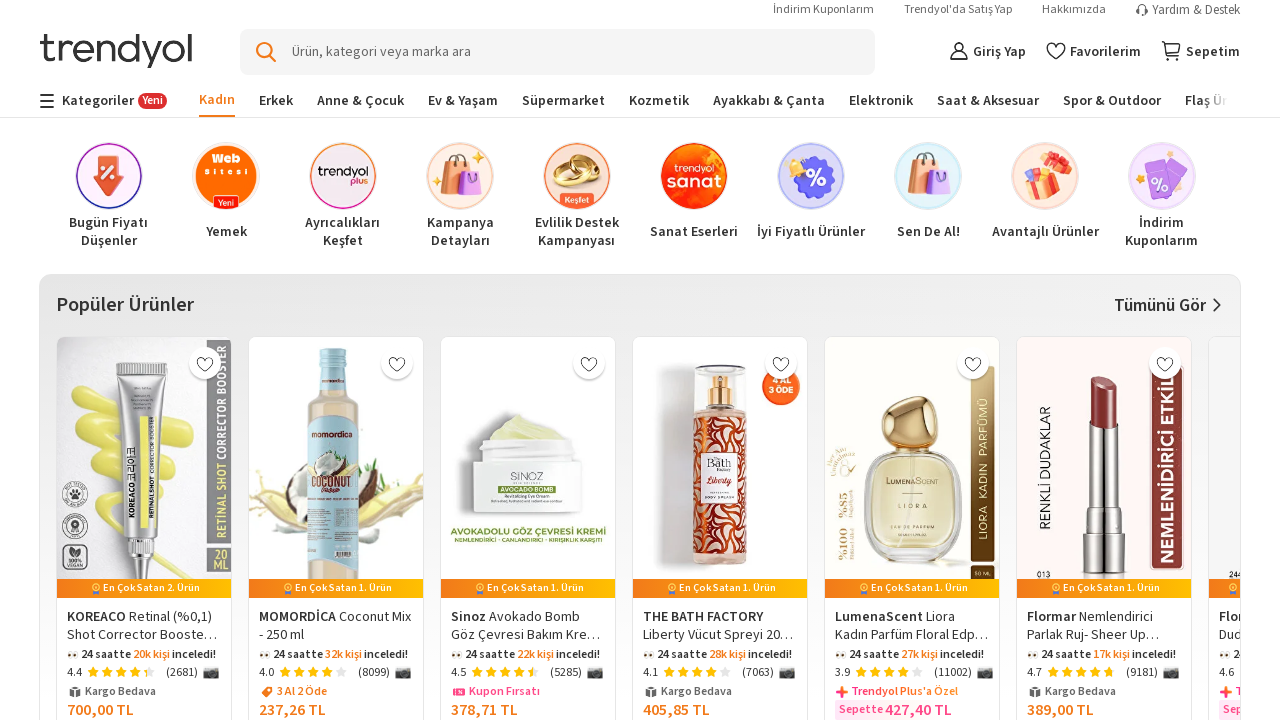

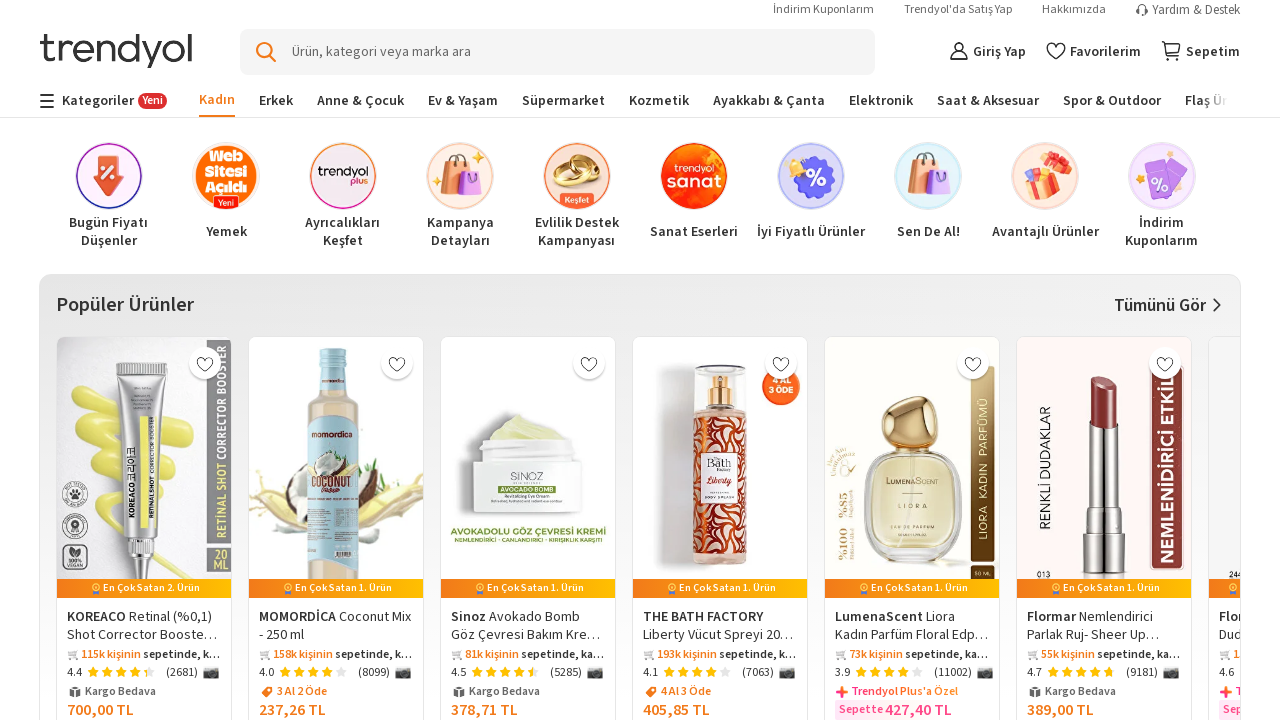